Tests dynamic checkbox controls by checking the checkbox state and toggling it

Starting URL: https://v1.training-support.net/selenium/dynamic-controls

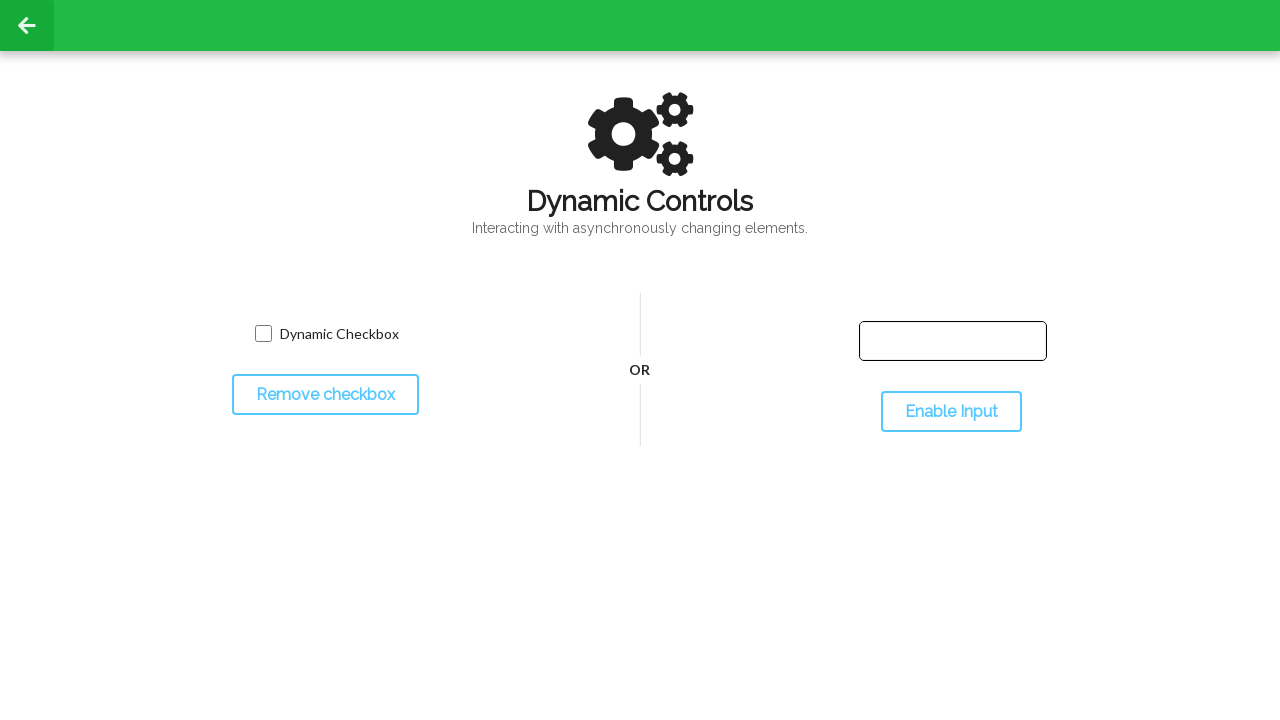

Located the dynamic checkbox control
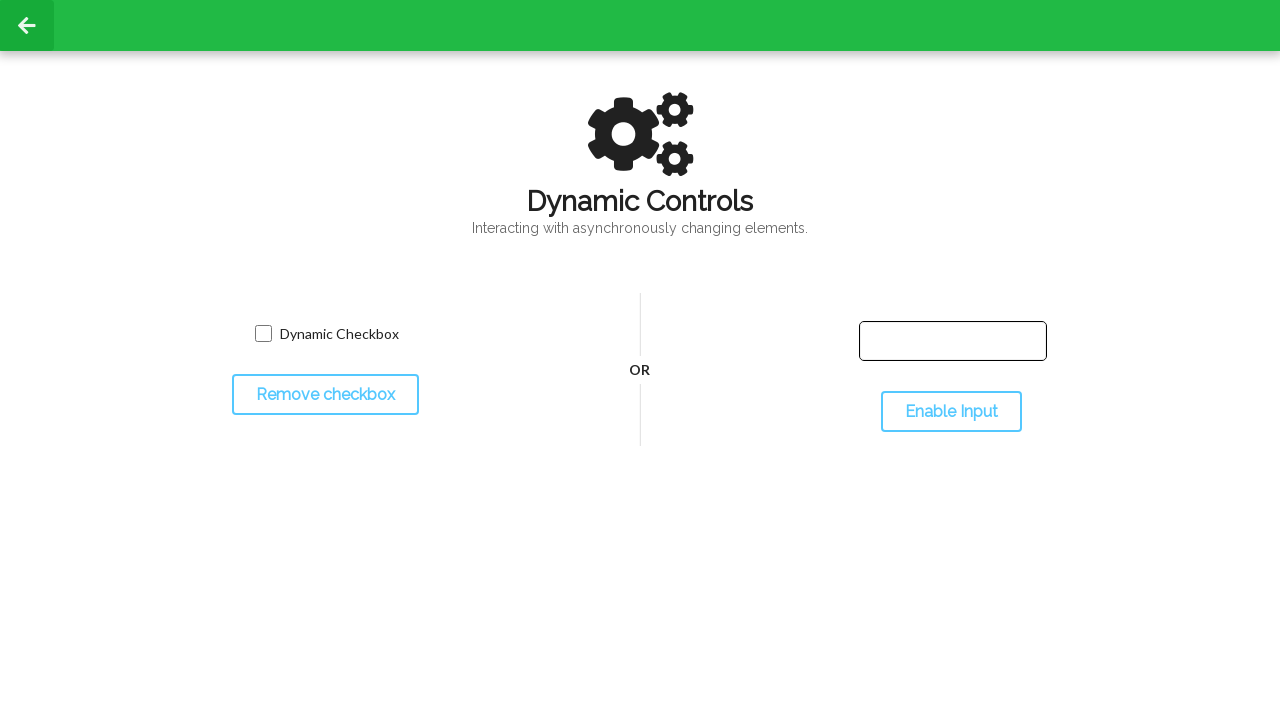

Verified checkbox is initially not selected
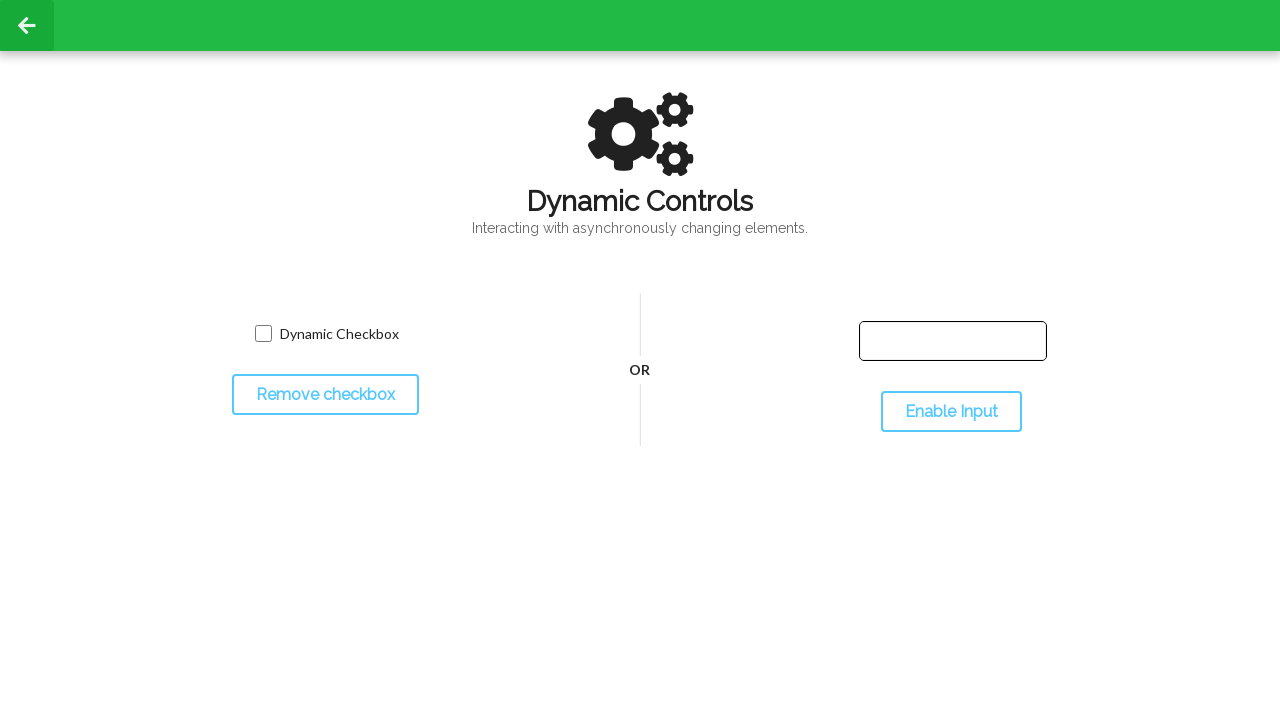

Clicked the checkbox to toggle its state at (263, 334) on input[name='toggled']
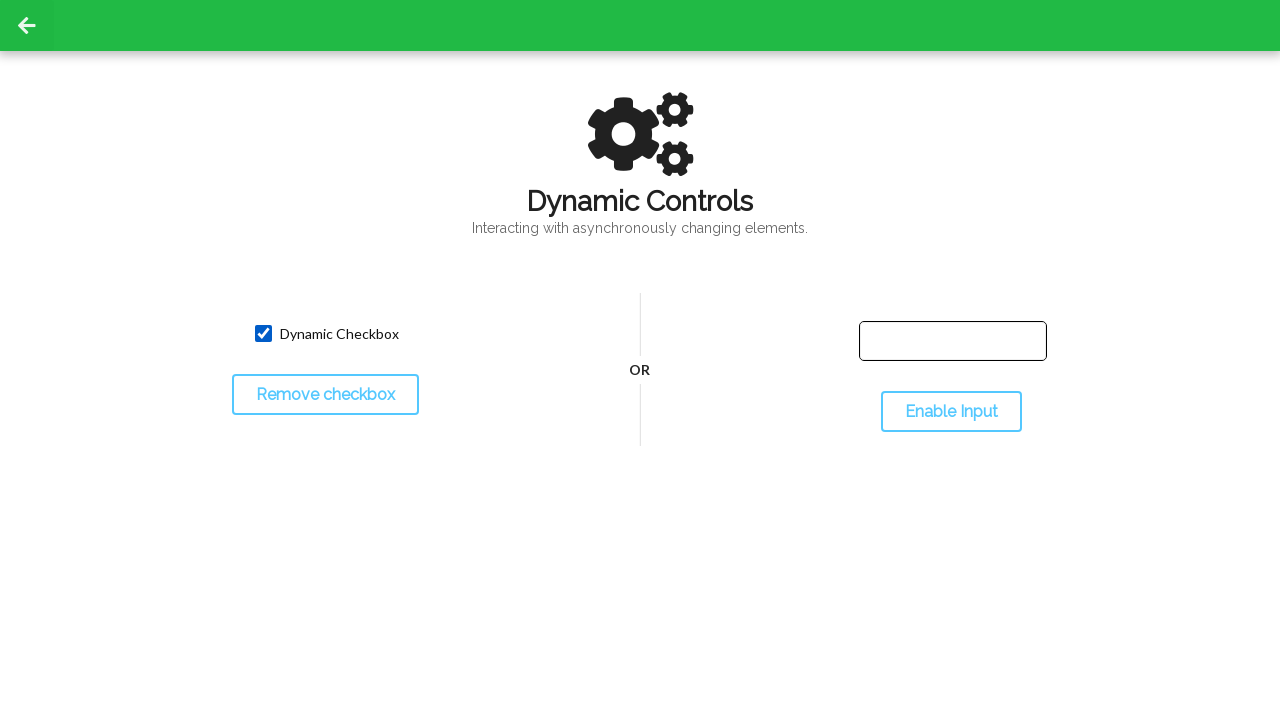

Verified checkbox is now selected after toggle
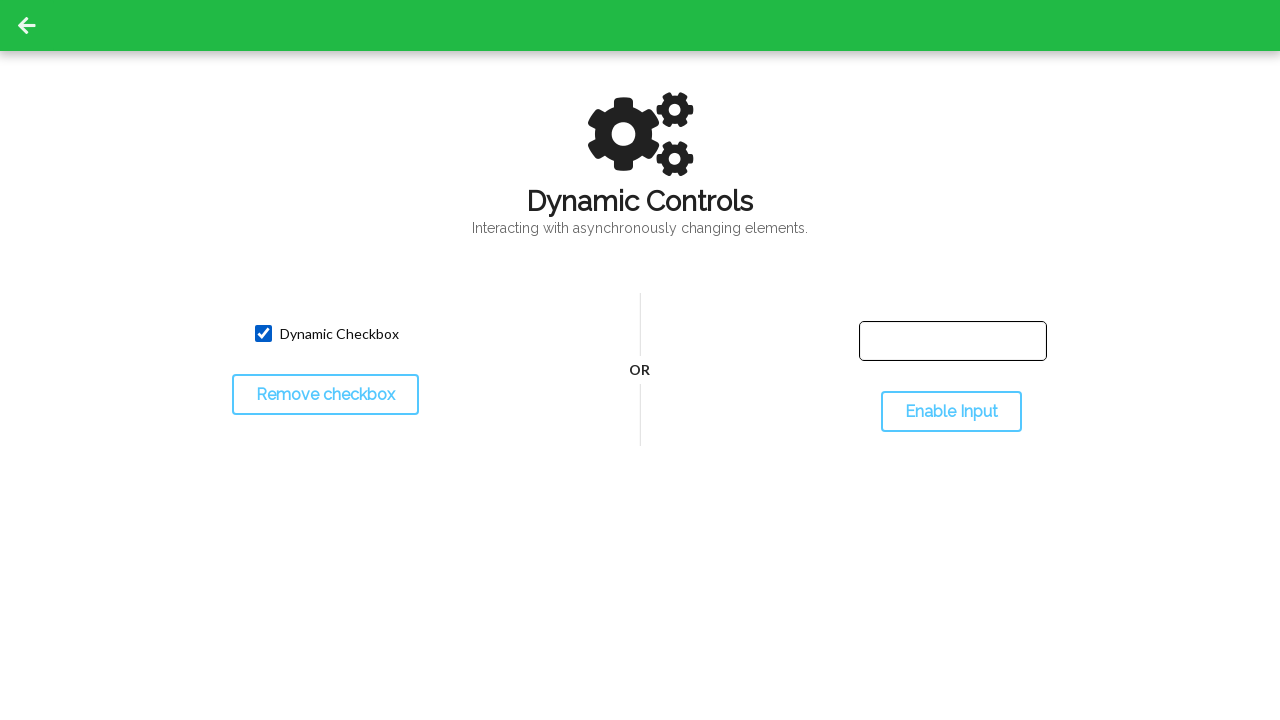

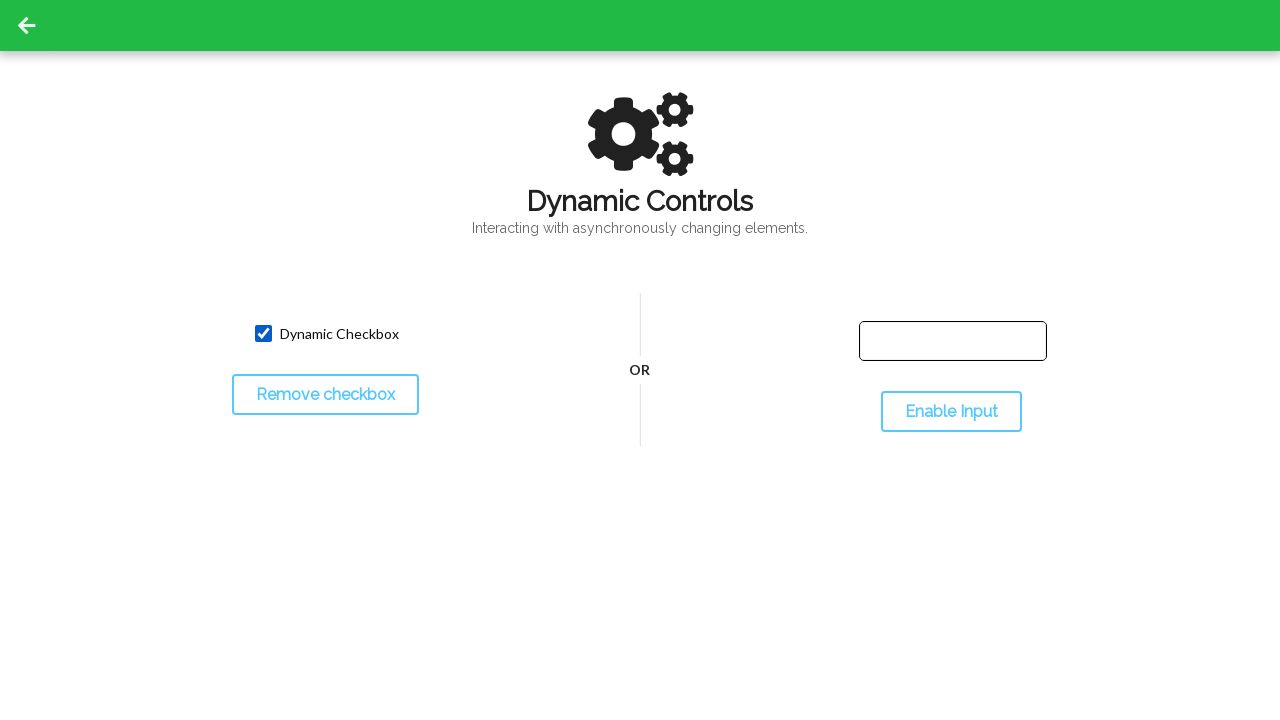